Tests clicking on the "Get started" button on the Playwright homepage and verifies navigation to the intro documentation page

Starting URL: https://playwright.dev

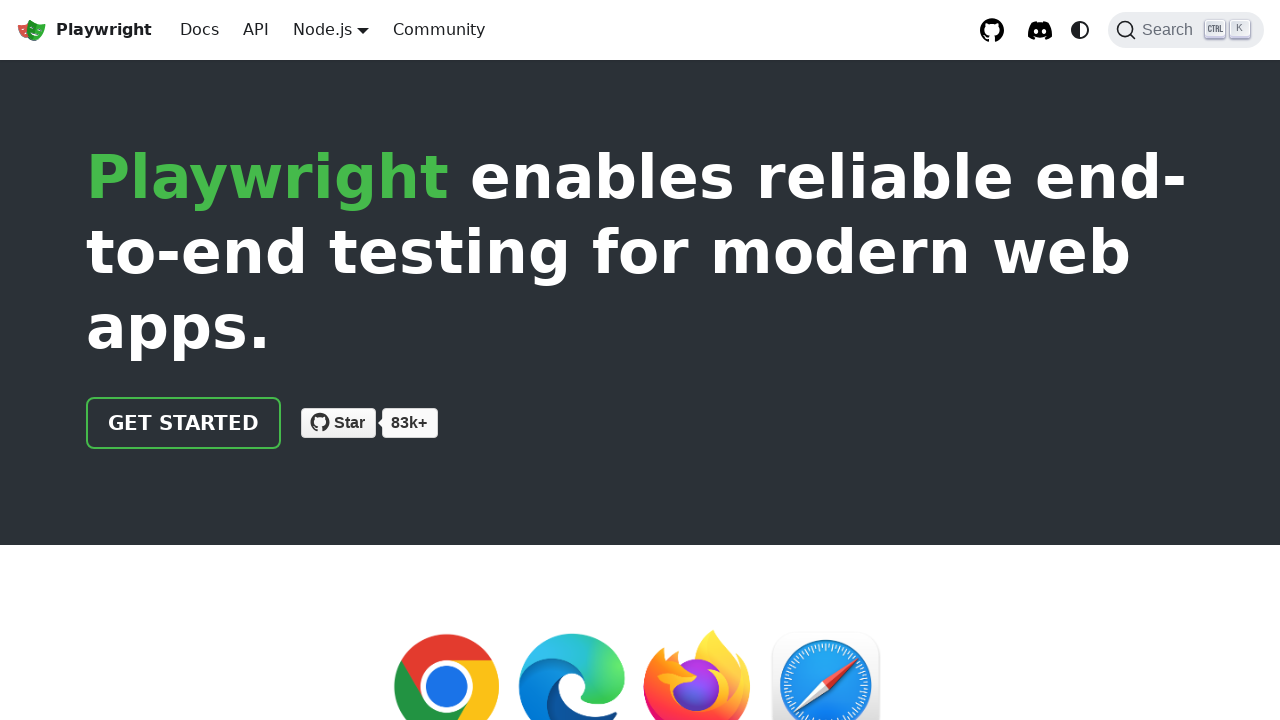

Waited for page to fully load (networkidle)
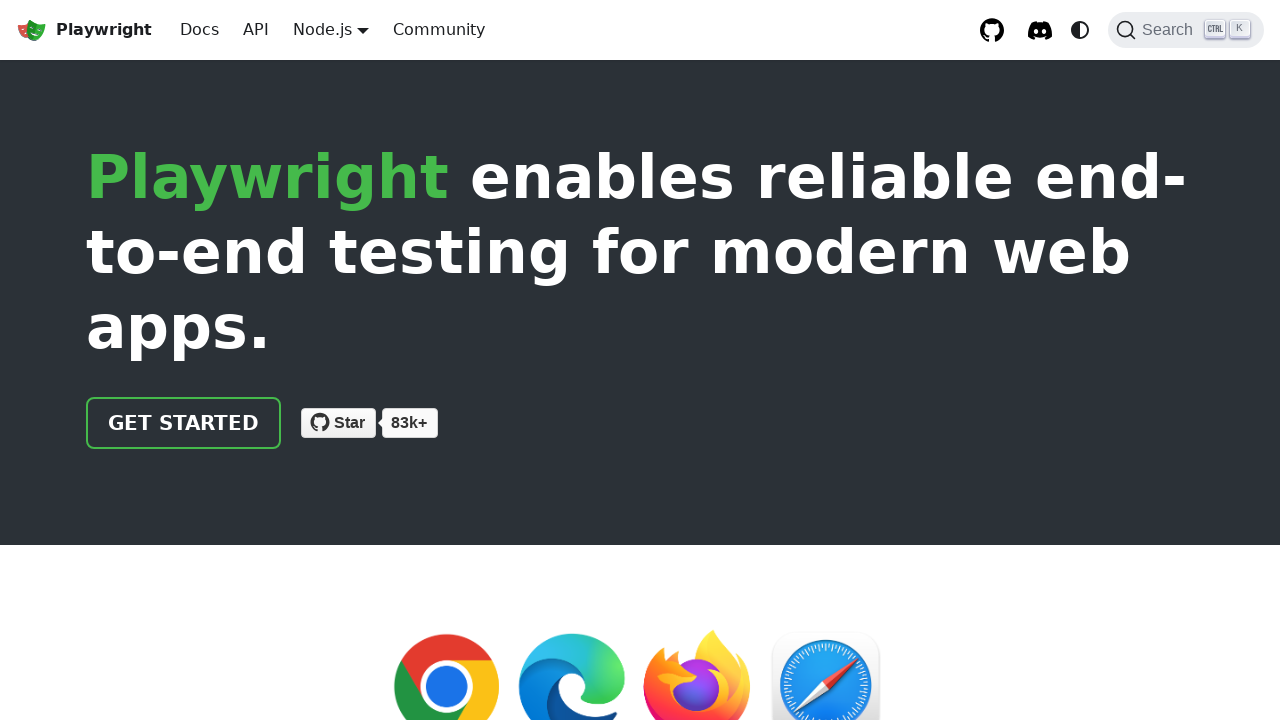

Clicked on 'Get started' button at (184, 423) on internal:text="Get started"i
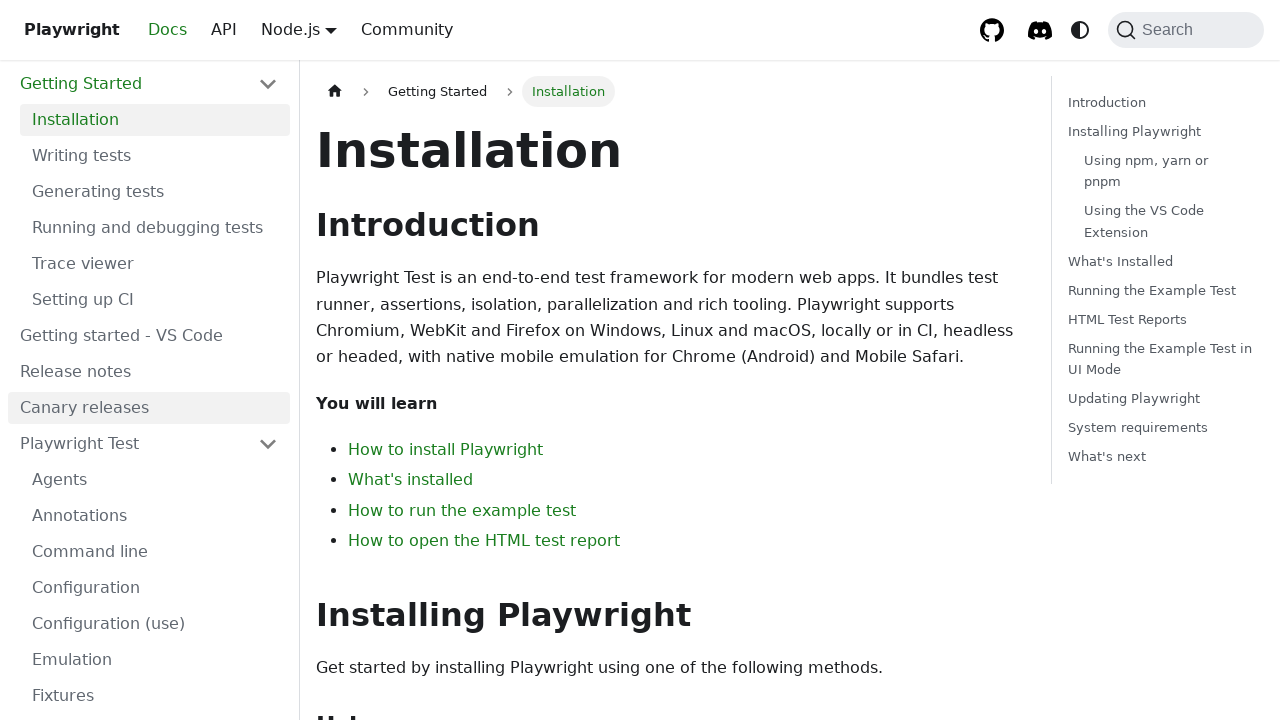

Navigated to intro documentation page at https://playwright.dev/docs/intro
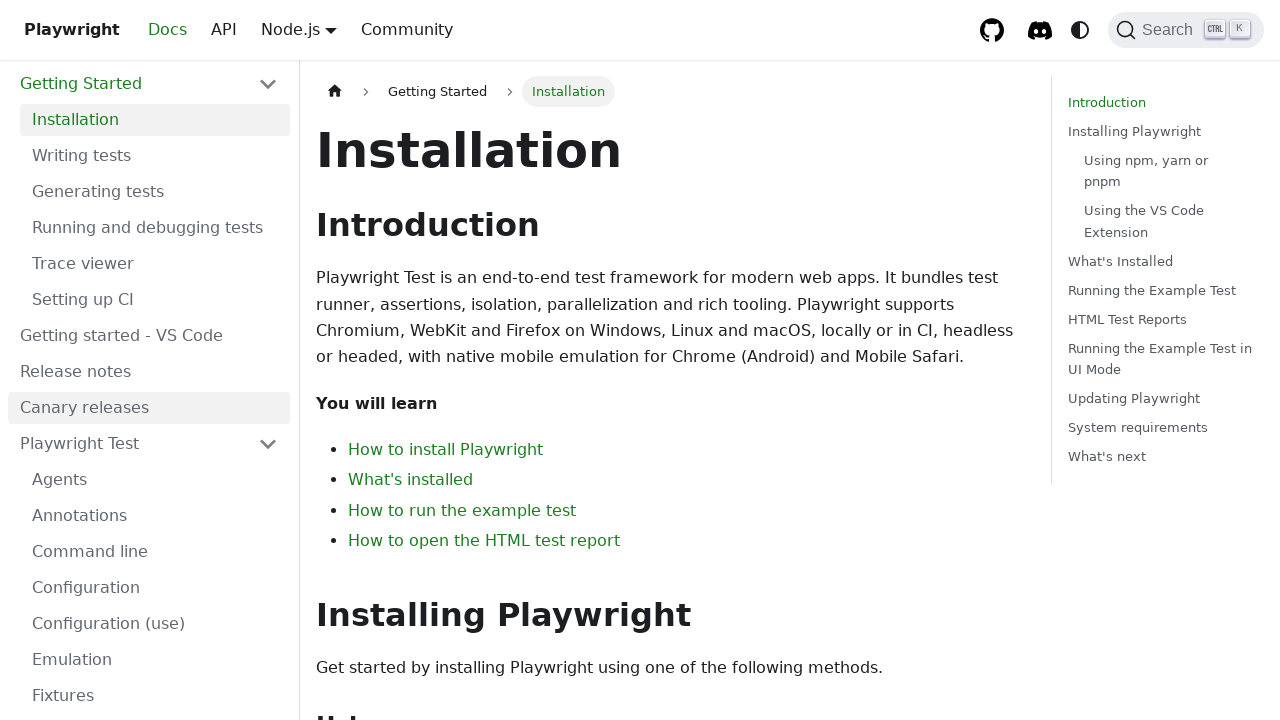

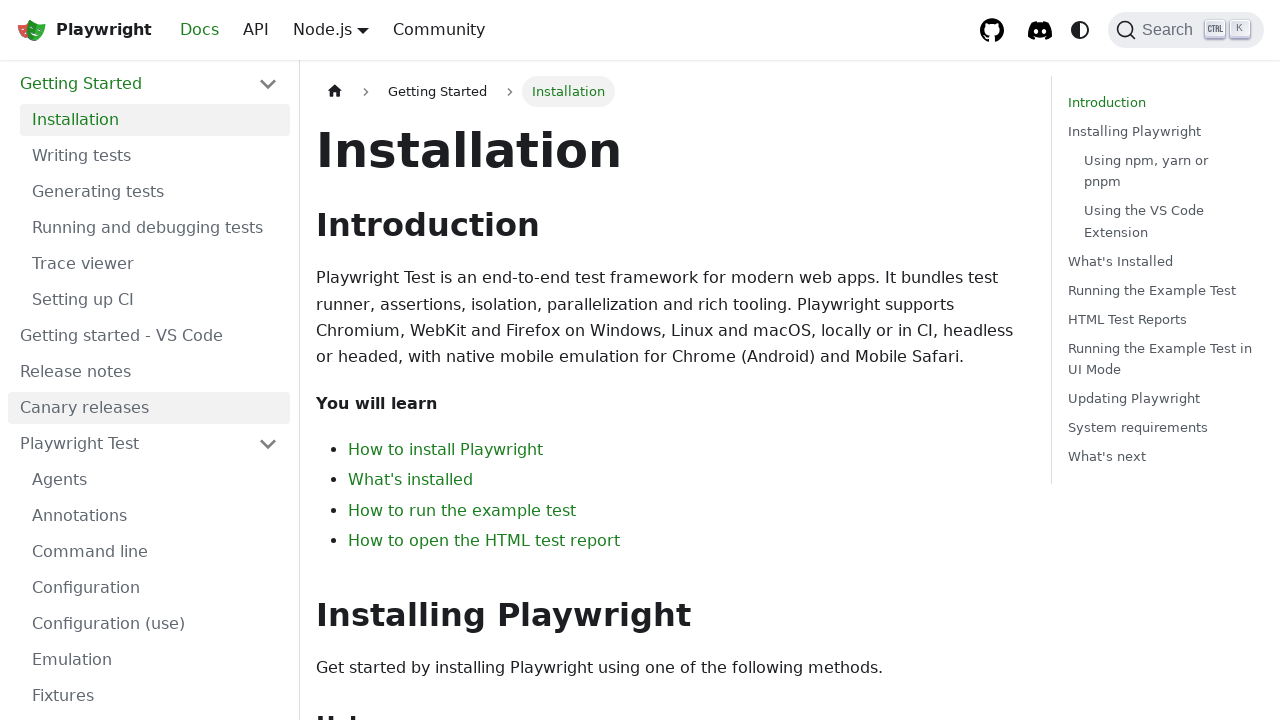